Selects the male gender radio button and verifies female is not checked

Starting URL: https://testautomationpractice.blogspot.com

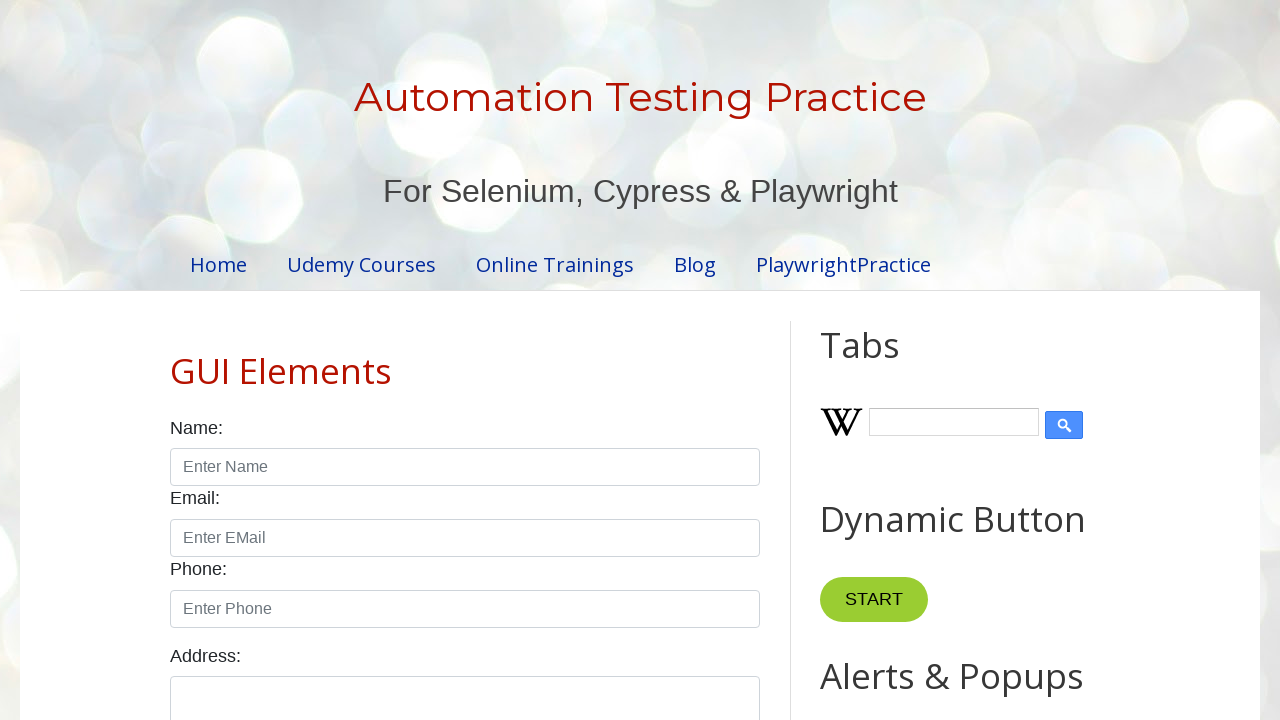

Clicked male gender radio button at (176, 360) on xpath=//input[@id='male']
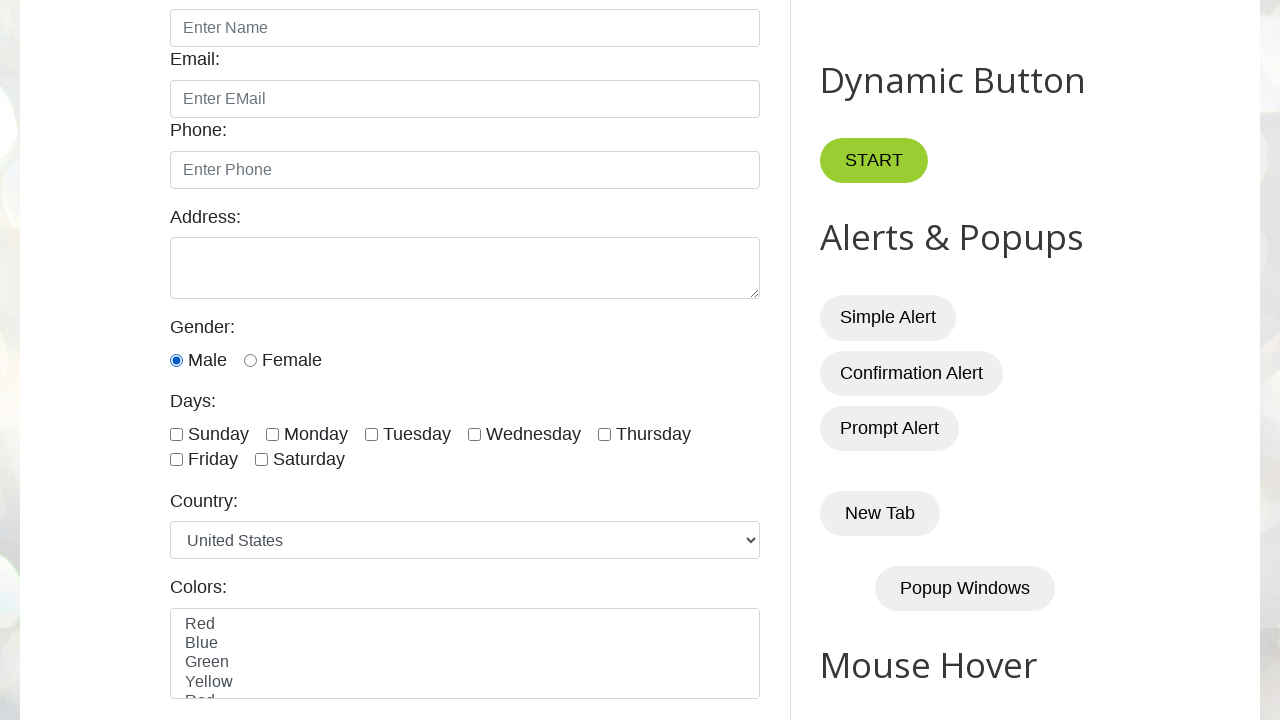

Verified female gender radio button is not checked
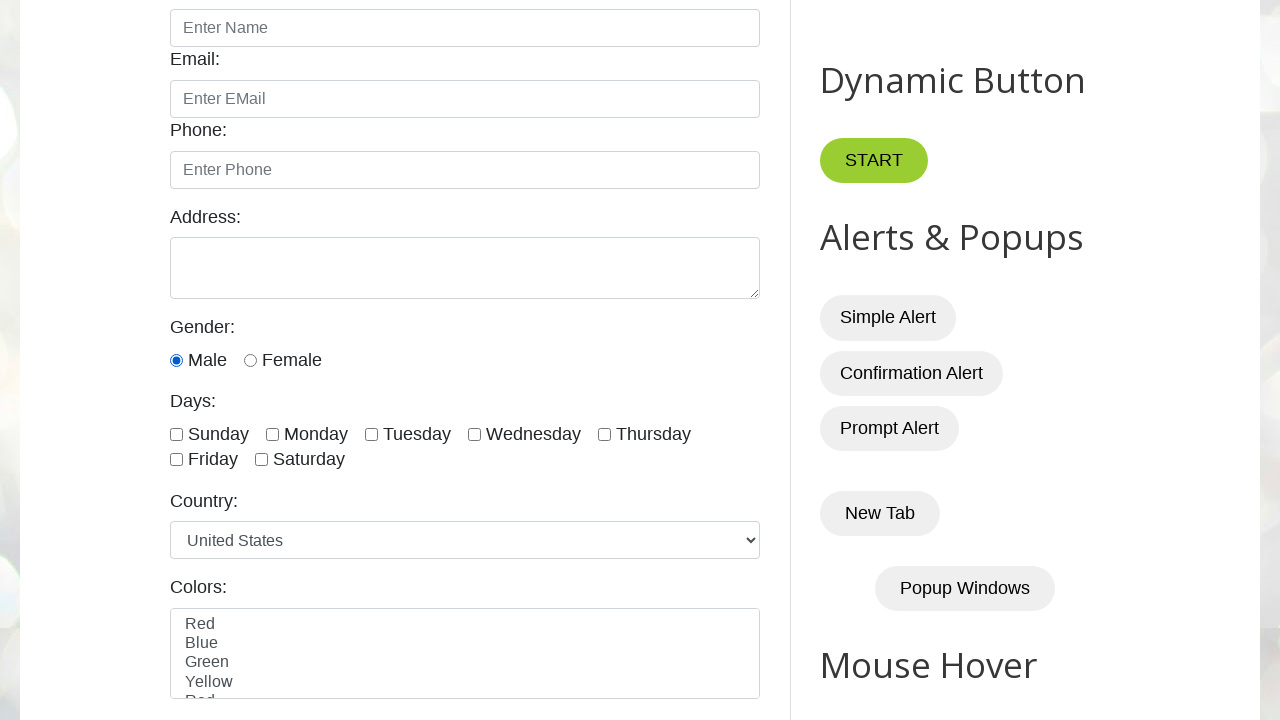

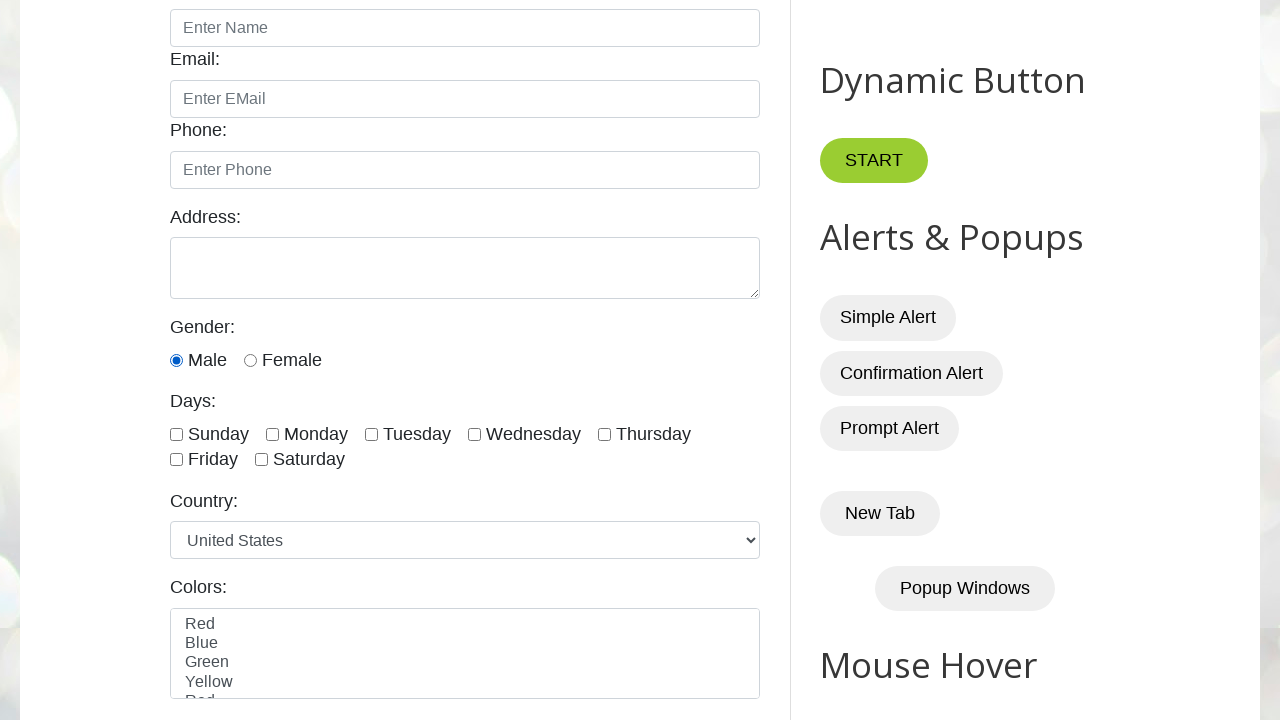